Tests dynamic loading by clicking a button to start loading, verifying the loading indicator appears, and checking that the final content becomes visible.

Starting URL: http://the-internet.herokuapp.com/dynamic_loading/1

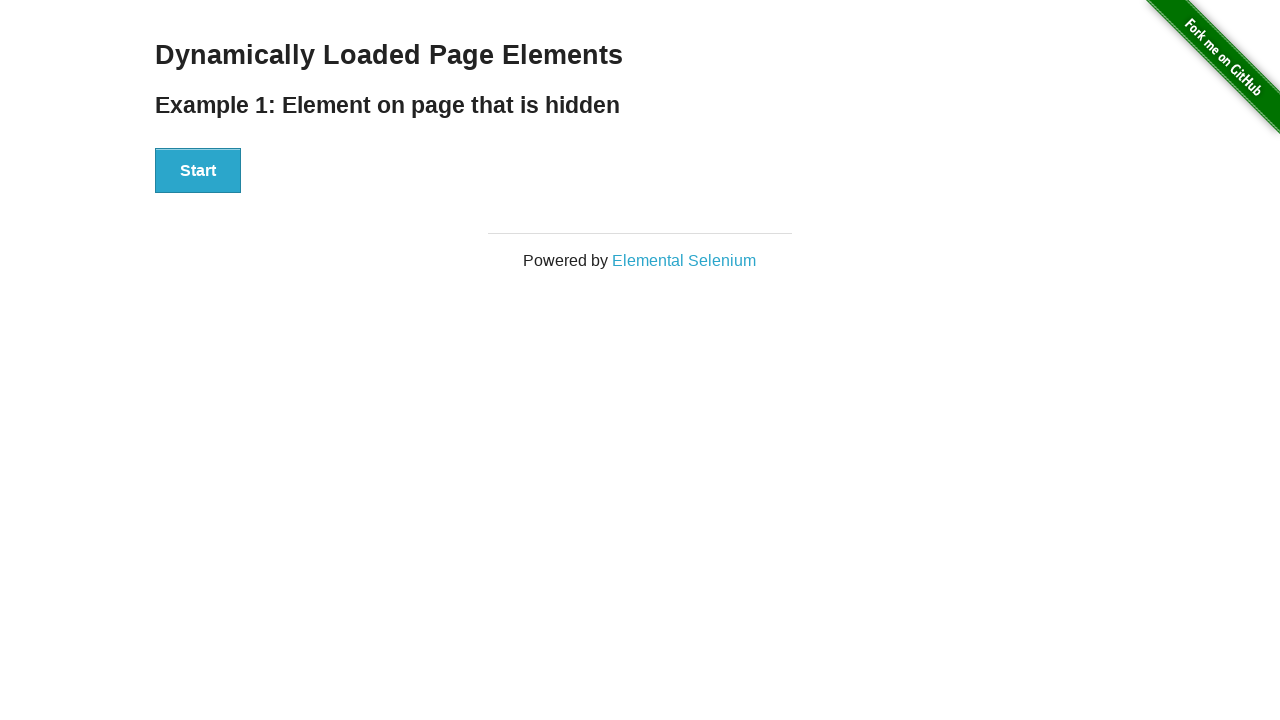

Clicked Start button to begin dynamic loading at (198, 171) on button
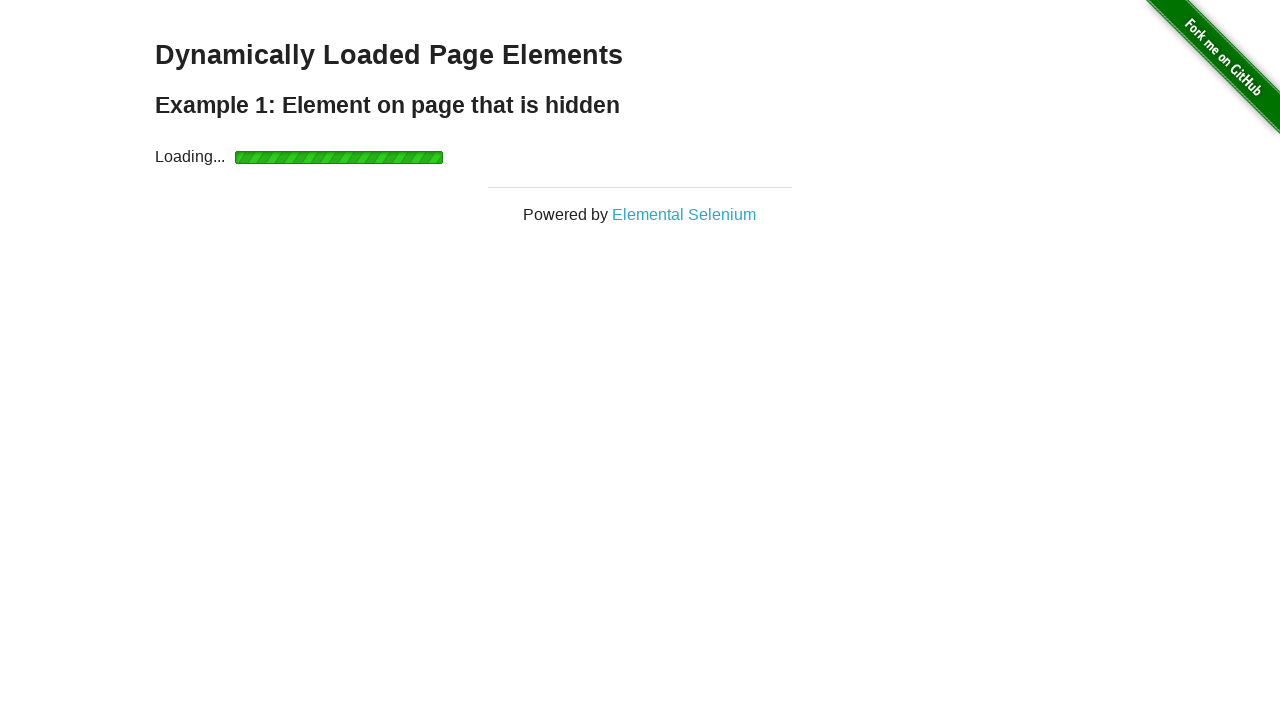

Loading indicator appeared
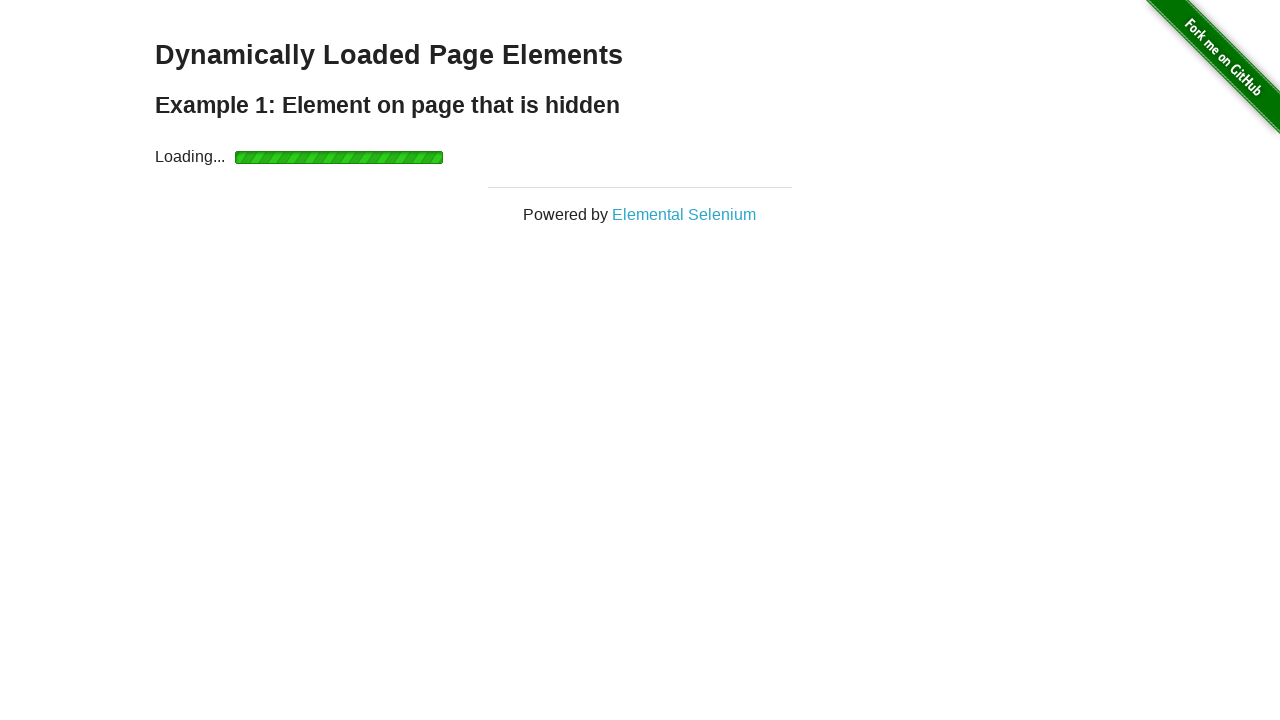

Final content became visible after loading completed
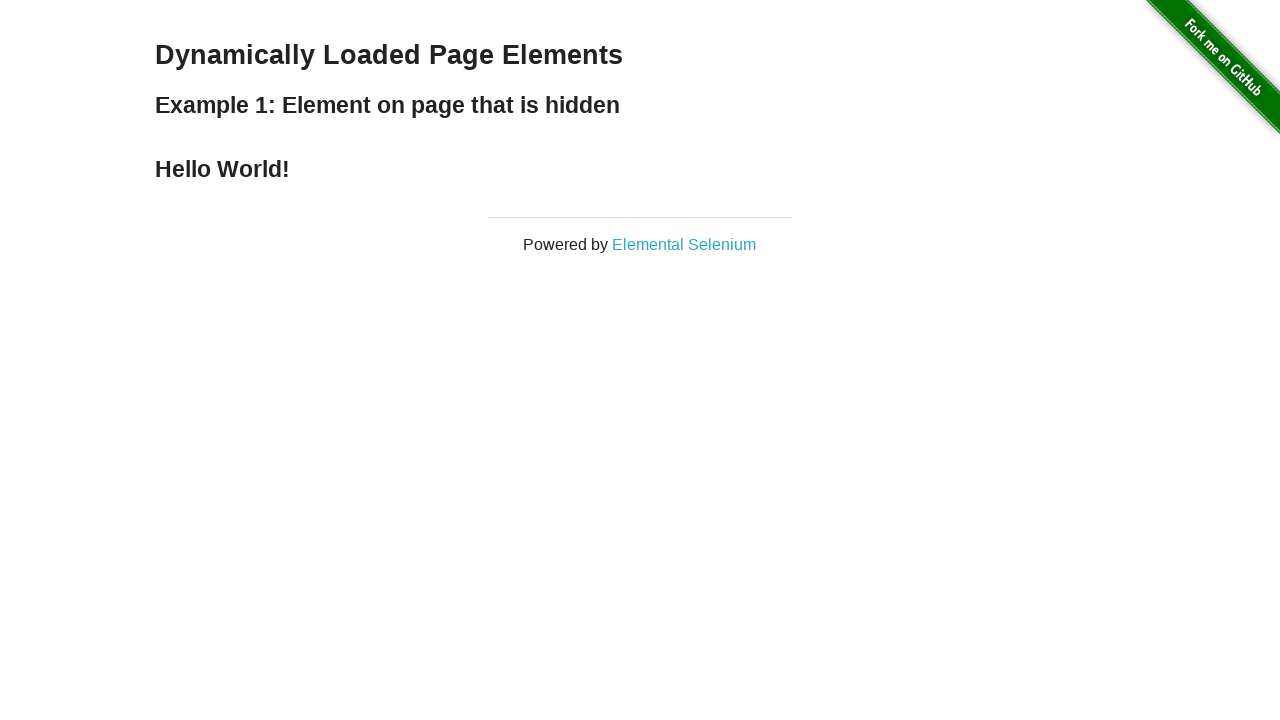

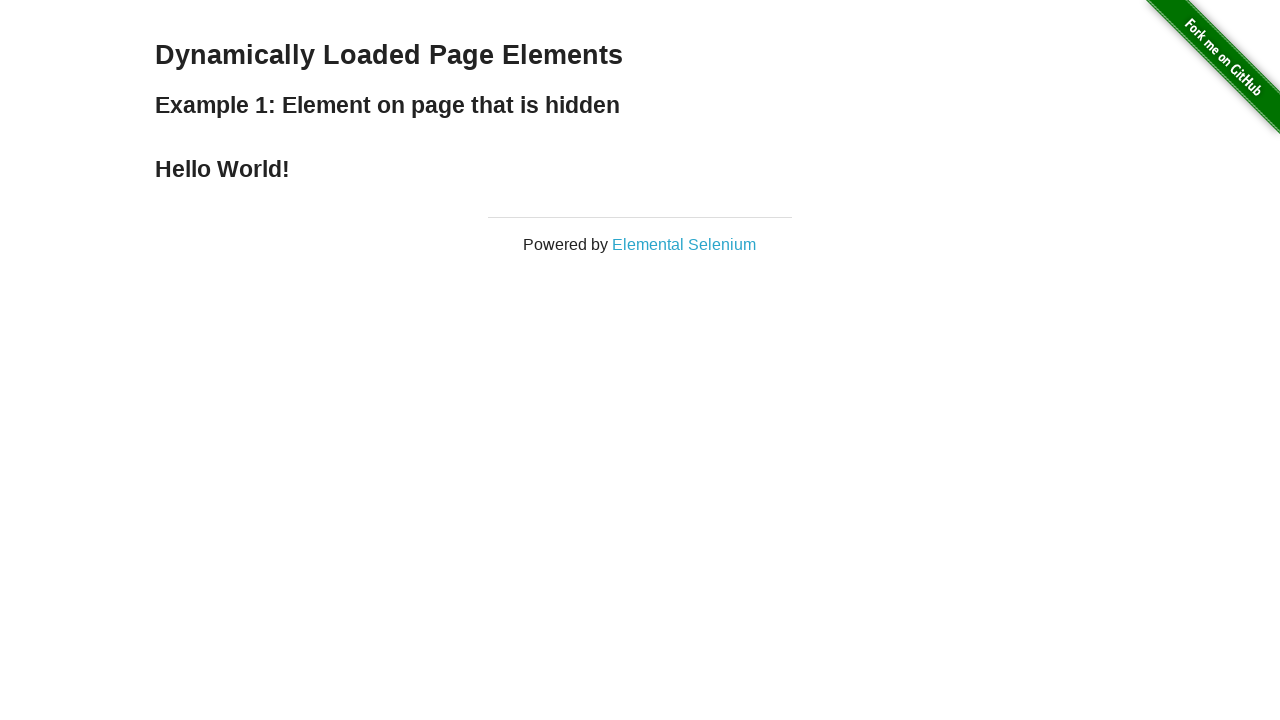